Tests product information consistency between main page and product detail page on a LiteCart store. Verifies that product title, sale price, and regular price match on both pages, and checks CSS styling of prices (color, font-weight, text-decoration).

Starting URL: http://litecart.stqa.ru/index.php/en/

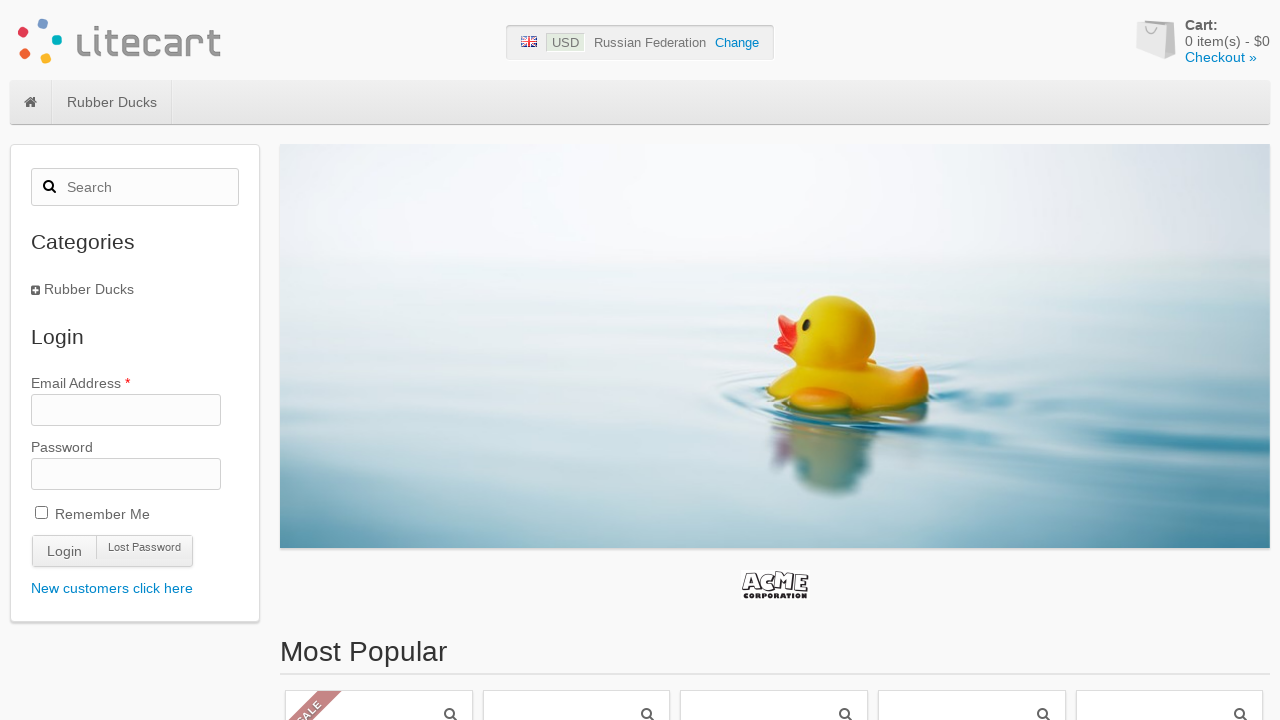

Retrieved product title from main page
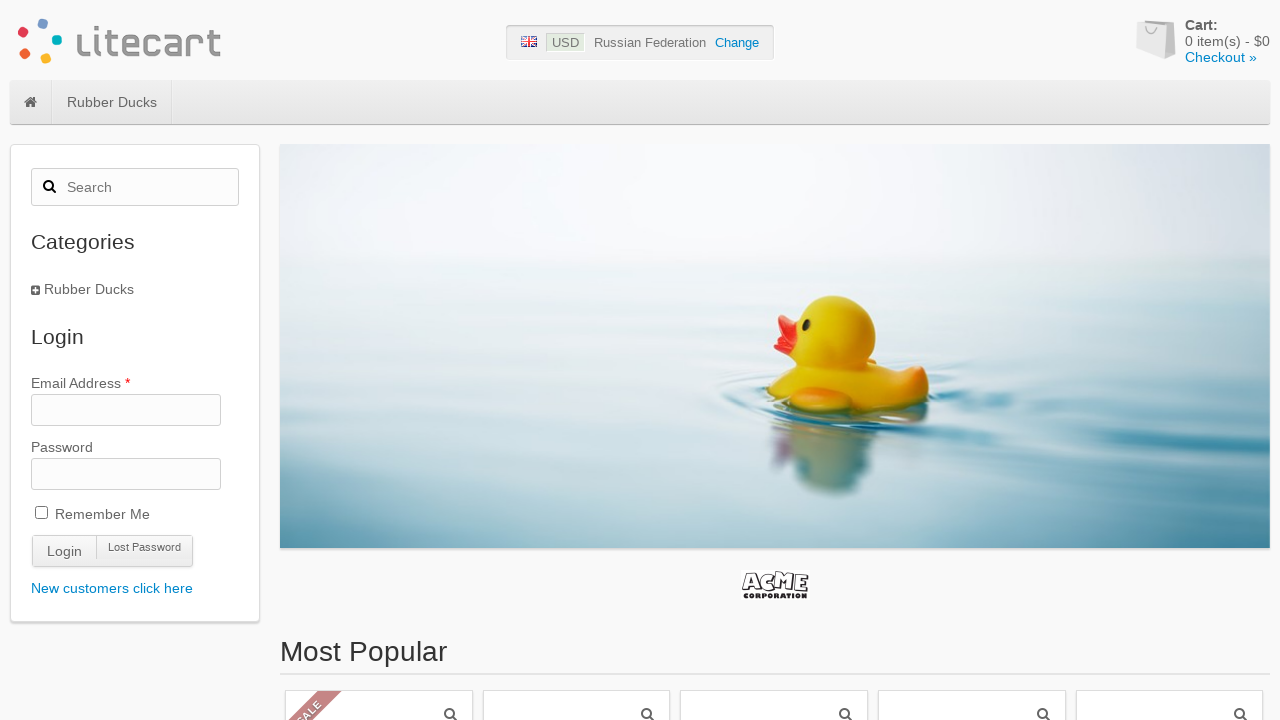

Clicked on product to navigate to detail page at (379, 360) on xpath=/html/body/div[2]/div/div[2]/div/div[2]/div[2]/div[4]/div/ul/li/a[1]/div[2
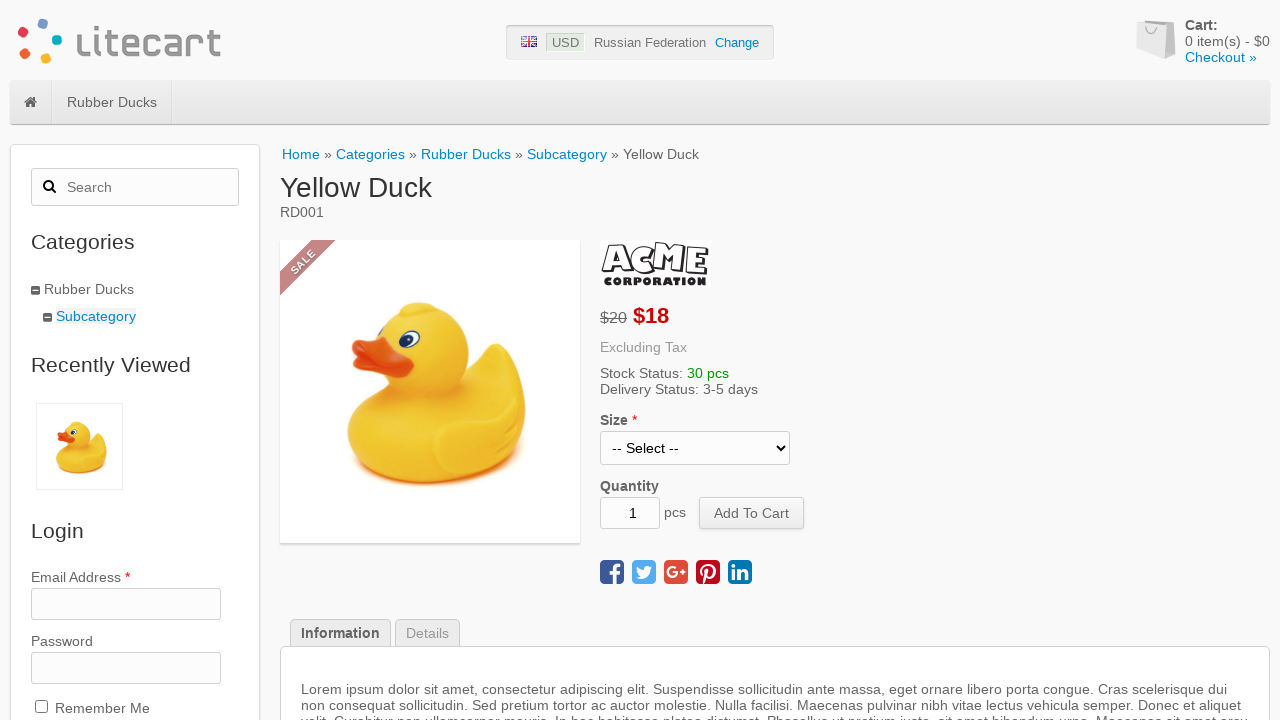

Retrieved product title from detail page
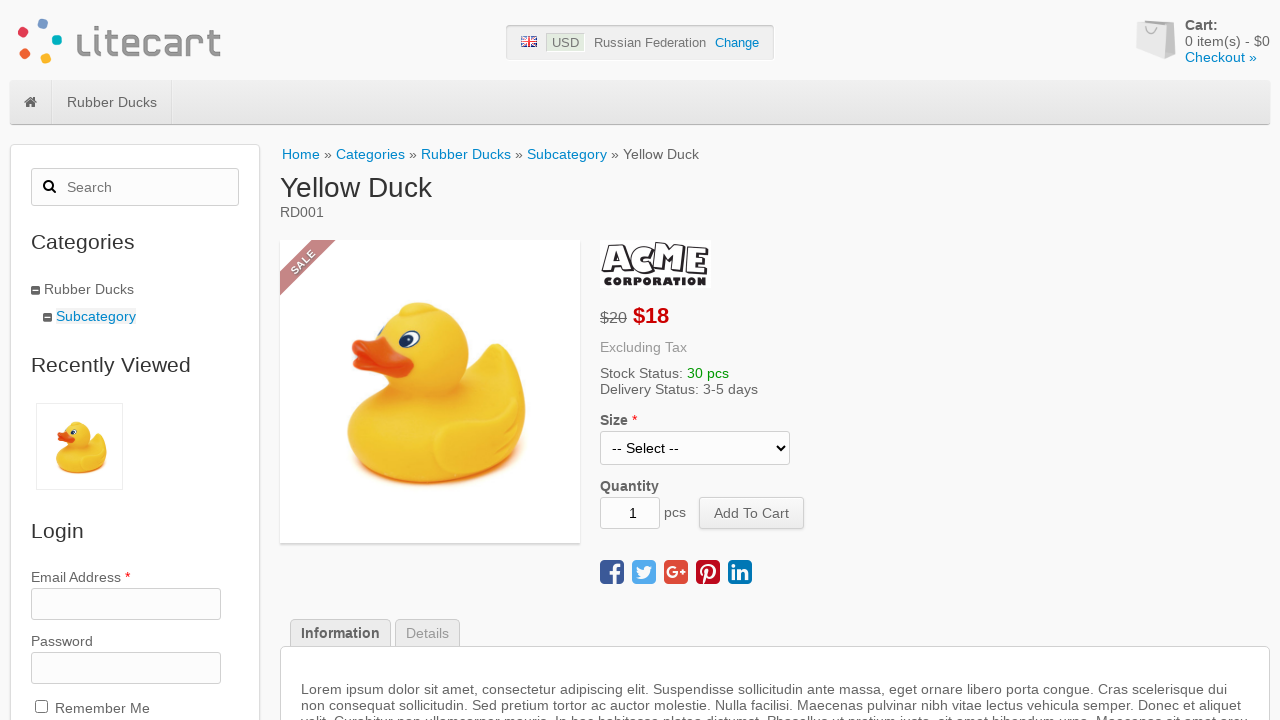

Compared product titles - Main: 'Yellow Duck', Detail: 'Yellow Duck'
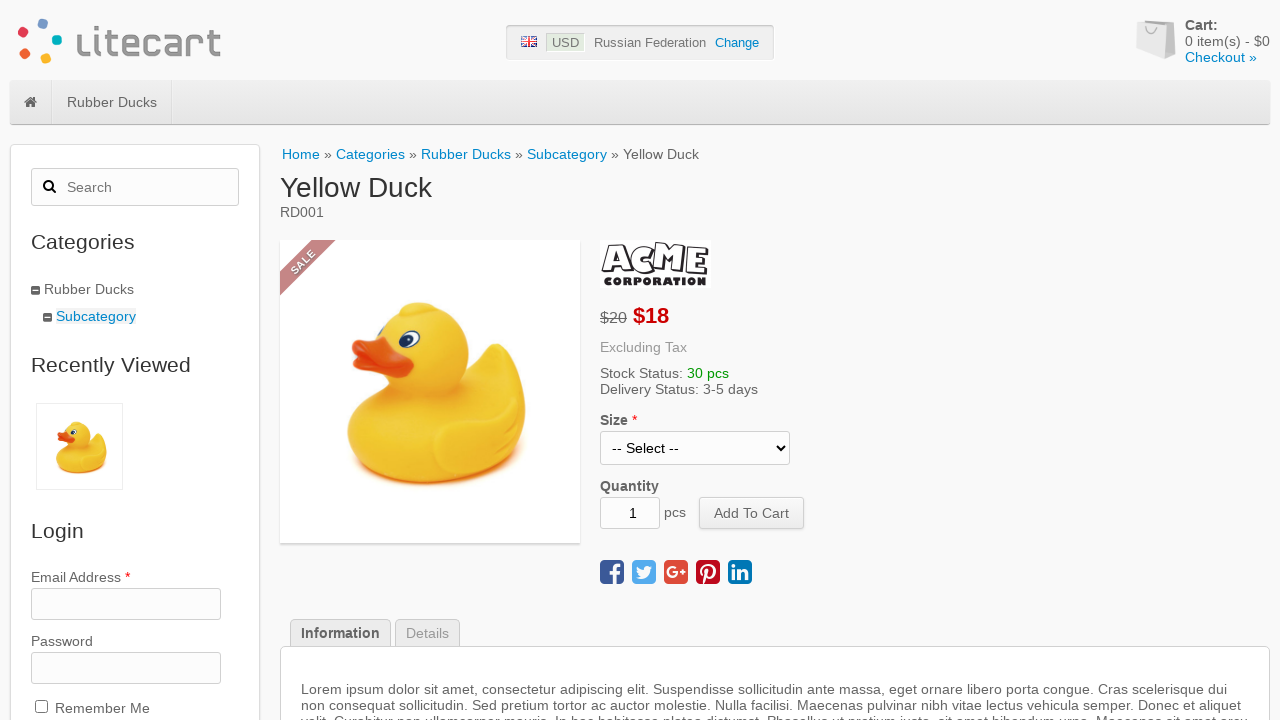

Navigated back to main page for sale price comparison
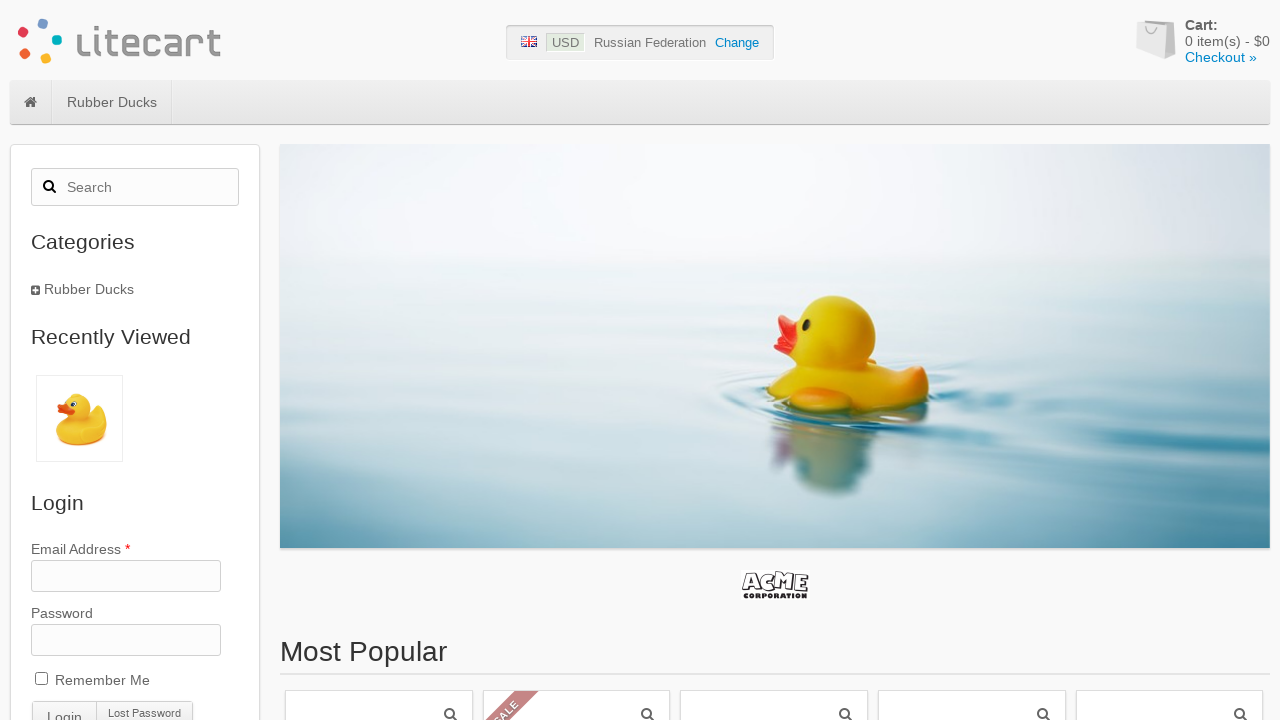

Retrieved sale price from main page
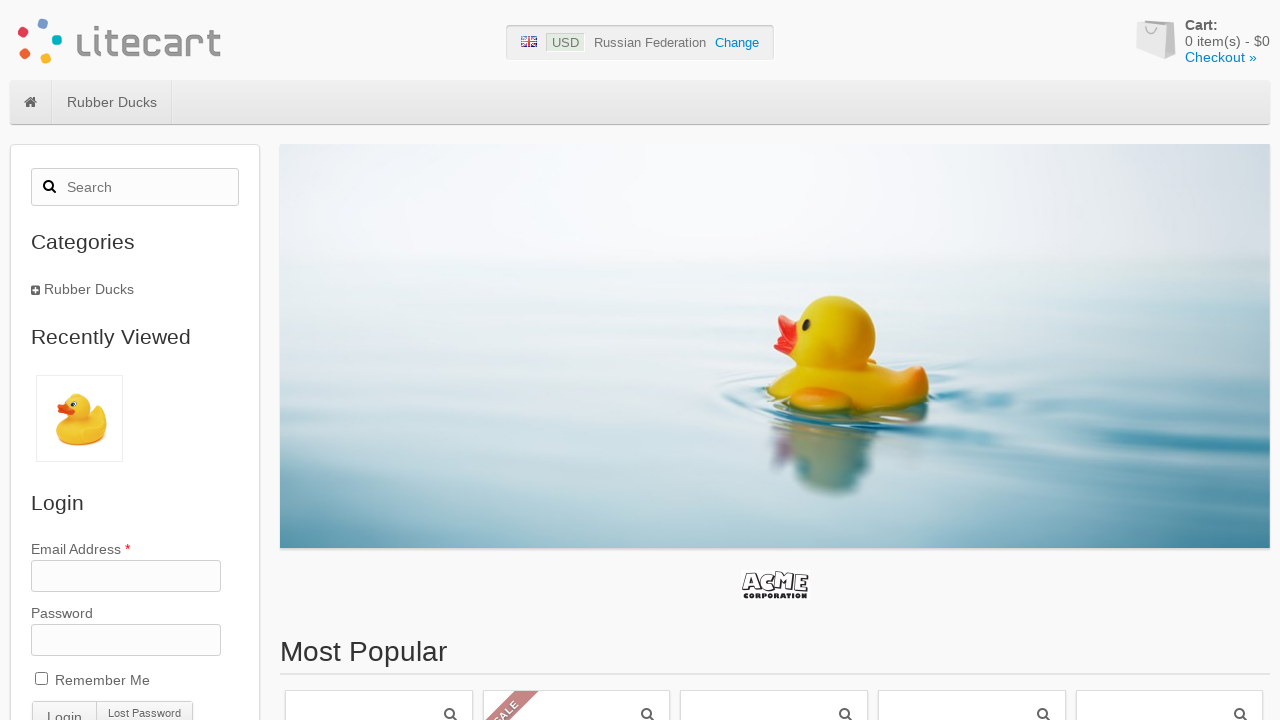

Clicked on product to navigate to detail page for sale price comparison at (379, 360) on xpath=/html/body/div[2]/div/div[2]/div/div[2]/div[2]/div[4]/div/ul/li/a[1]/div[2
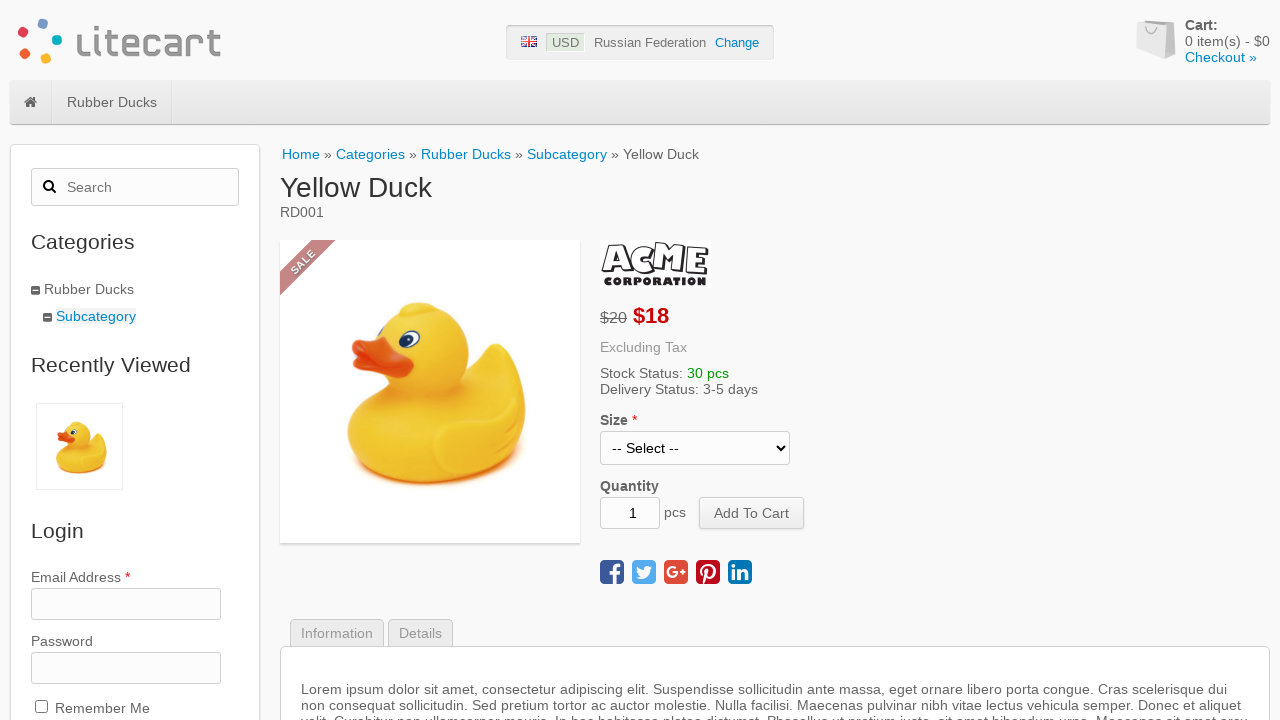

Retrieved sale price from detail page
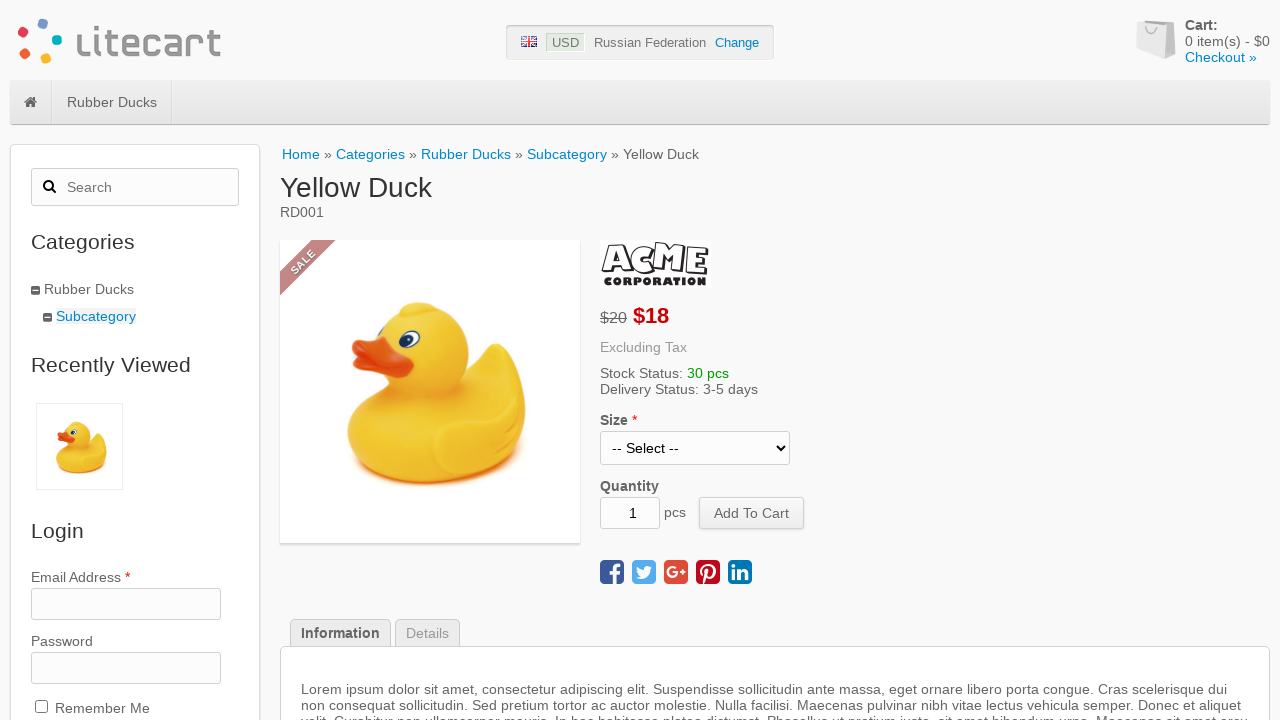

Compared sale prices - Main: '$18', Detail: '$18'
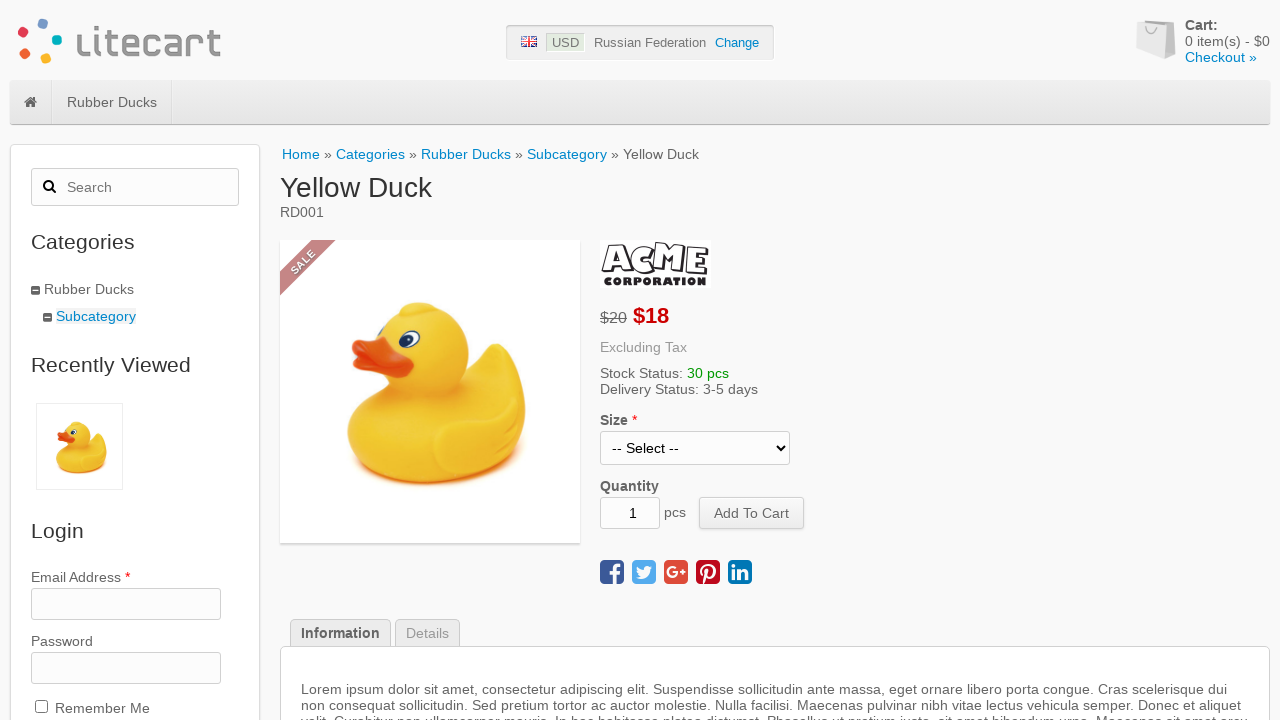

Navigated back to main page for regular price comparison
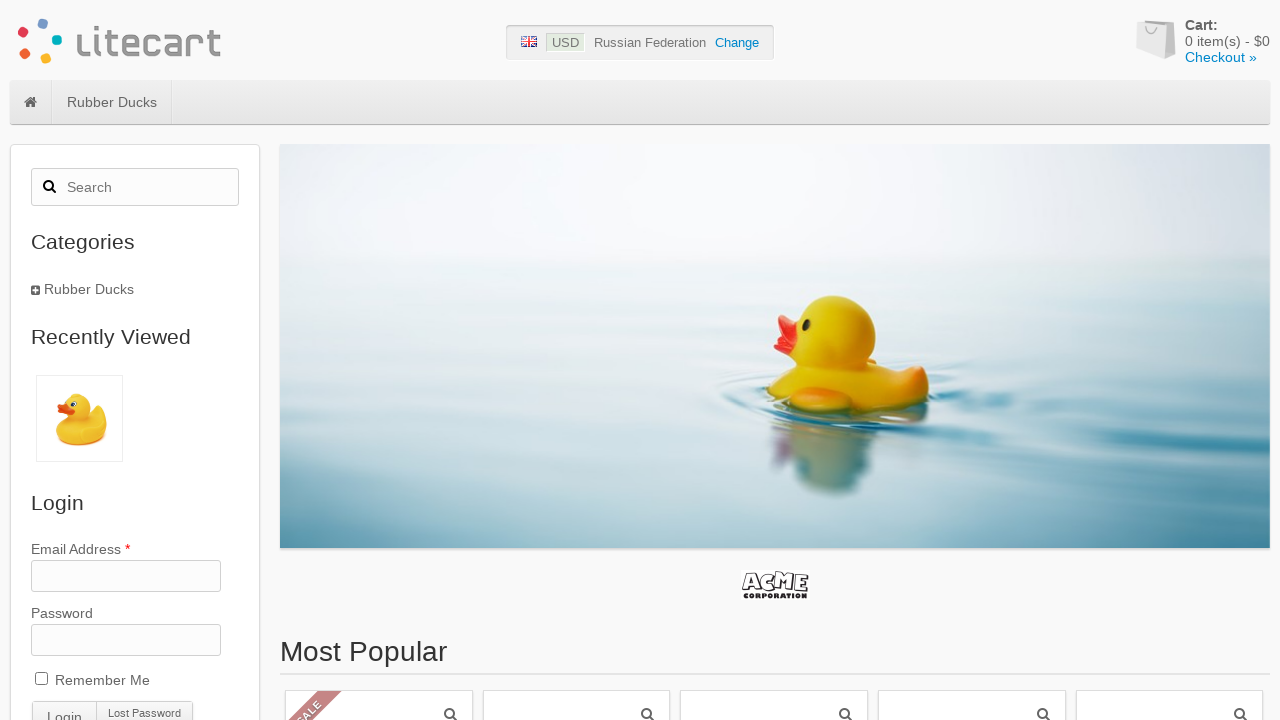

Retrieved regular price from main page
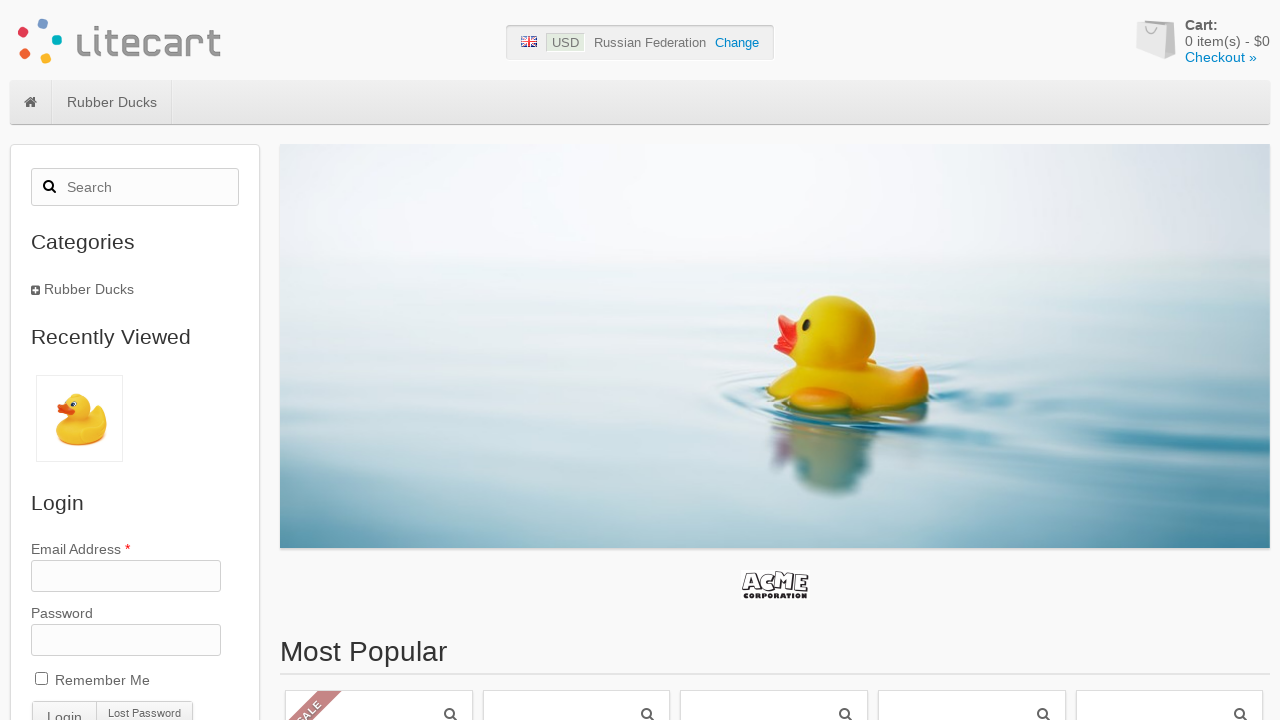

Clicked on product to navigate to detail page for regular price comparison at (379, 360) on xpath=/html/body/div[2]/div/div[2]/div/div[2]/div[2]/div[4]/div/ul/li/a[1]/div[2
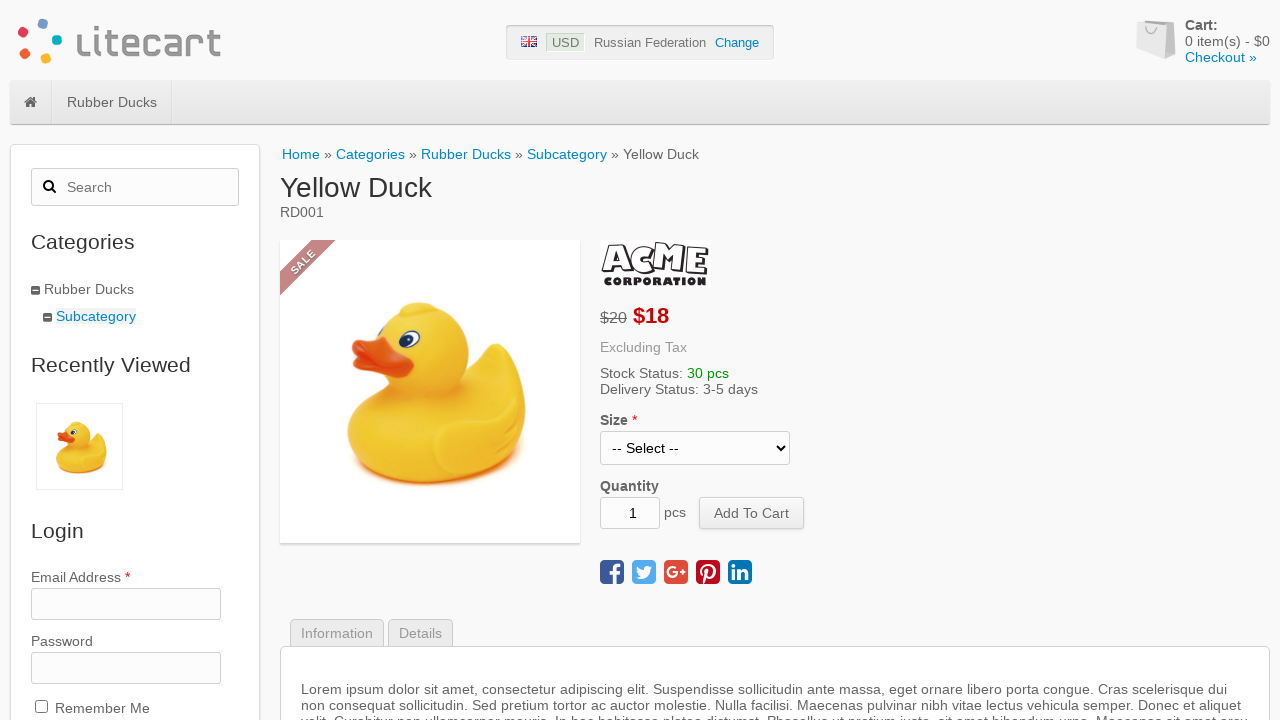

Retrieved regular price from detail page
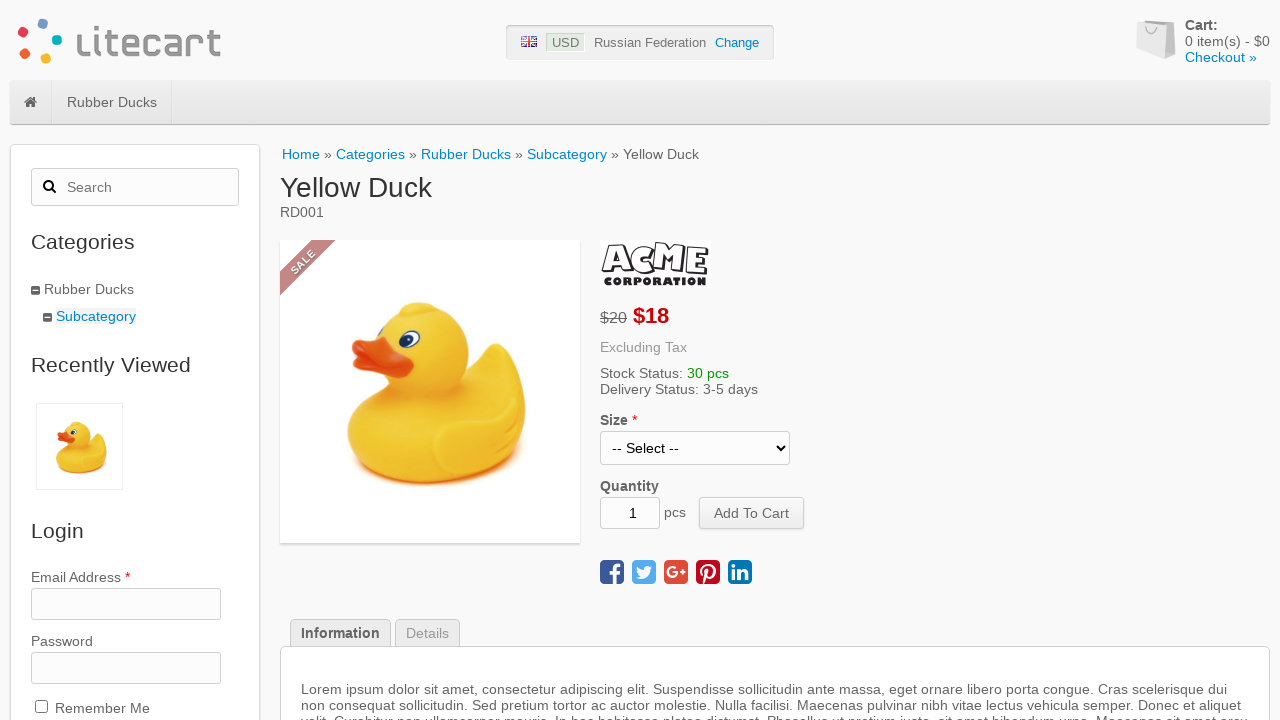

Compared regular prices - Main: '$20', Detail: '$20'
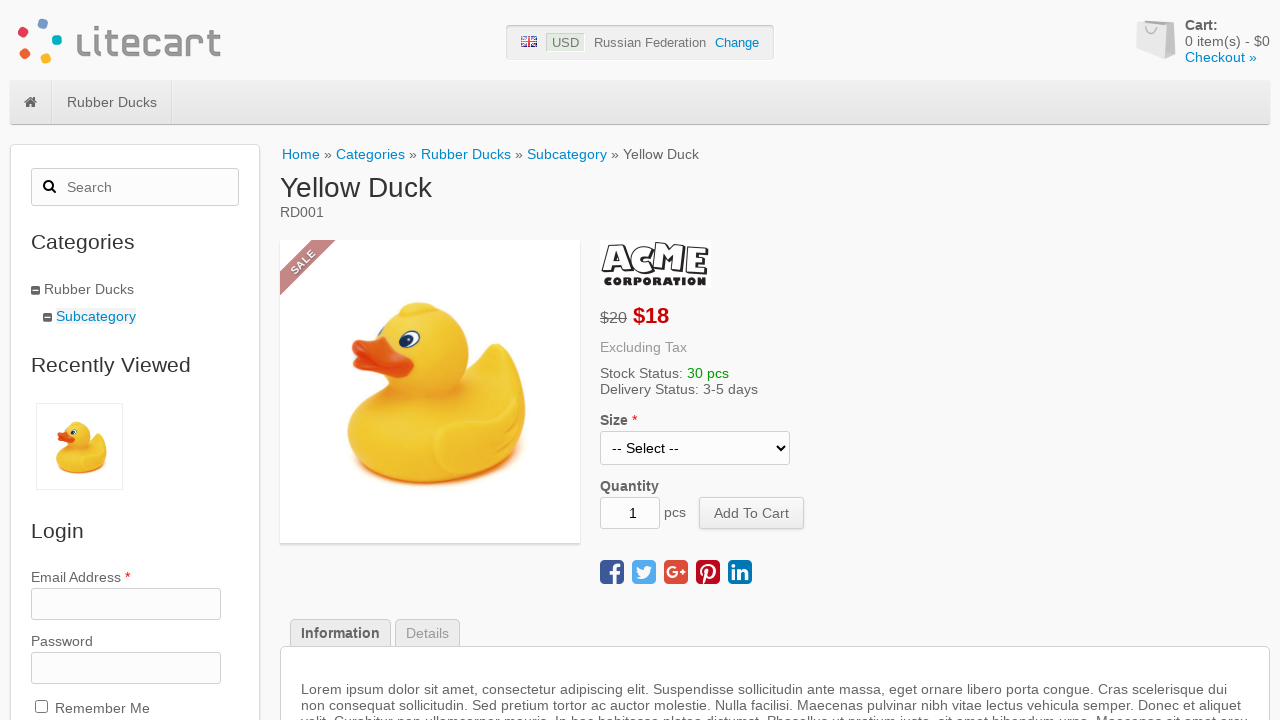

Navigated back to main page to verify CSS styling
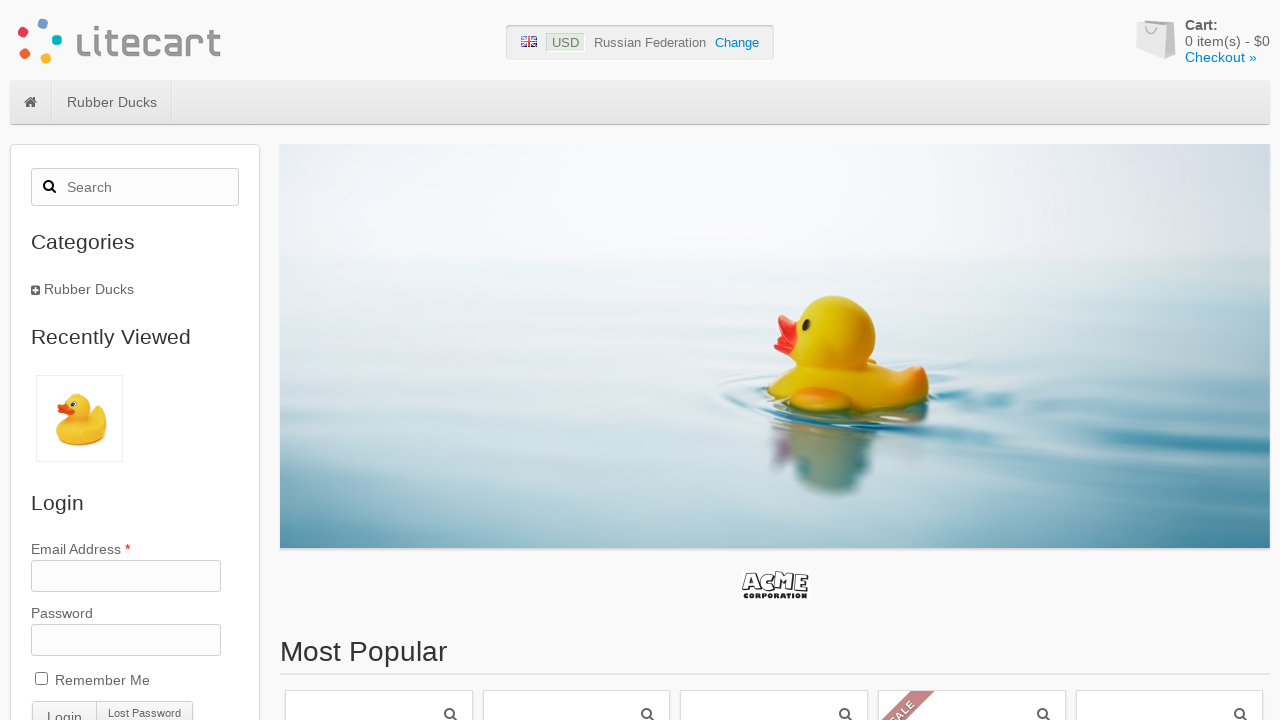

Verified sale price color on main page: rgb(204, 0, 0)
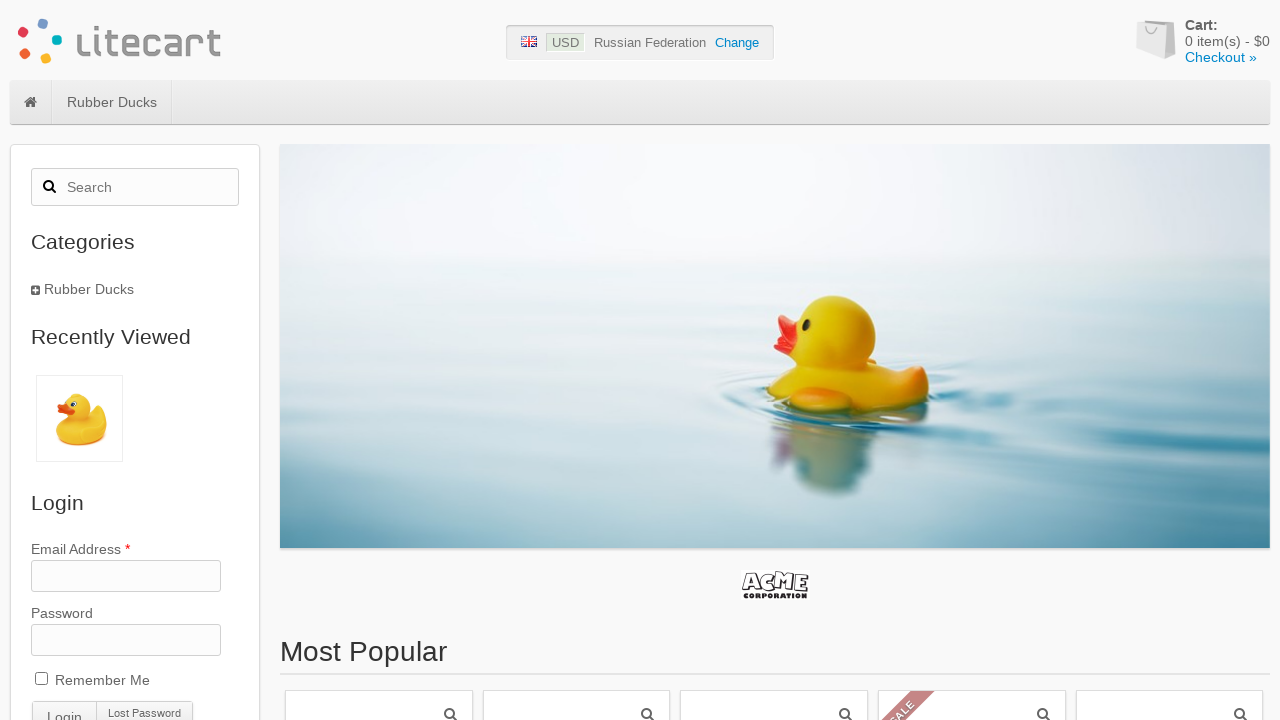

Verified regular price CSS on main page - Color: rgb(119, 119, 119), Text-decoration: line-through solid rgb(119, 119, 119)
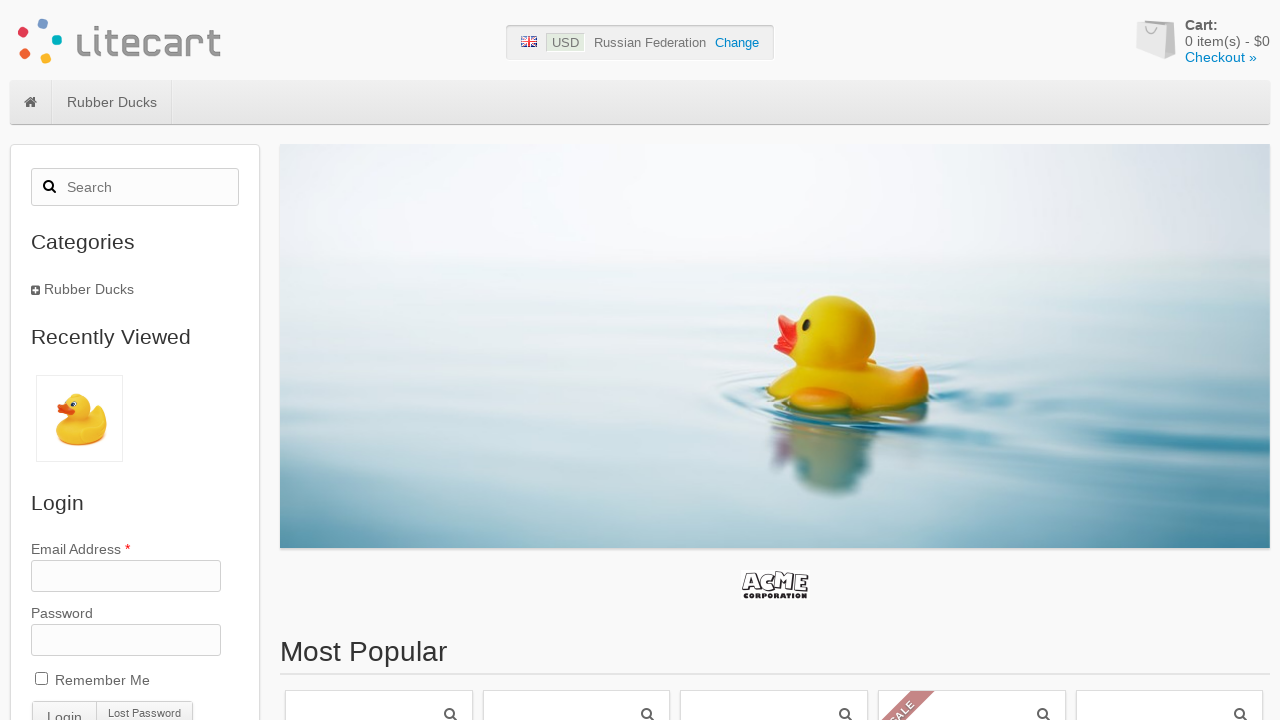

Clicked on product to navigate to detail page for CSS styling verification at (379, 360) on xpath=/html/body/div[2]/div/div[2]/div/div[2]/div[2]/div[4]/div/ul/li/a[1]/div[2
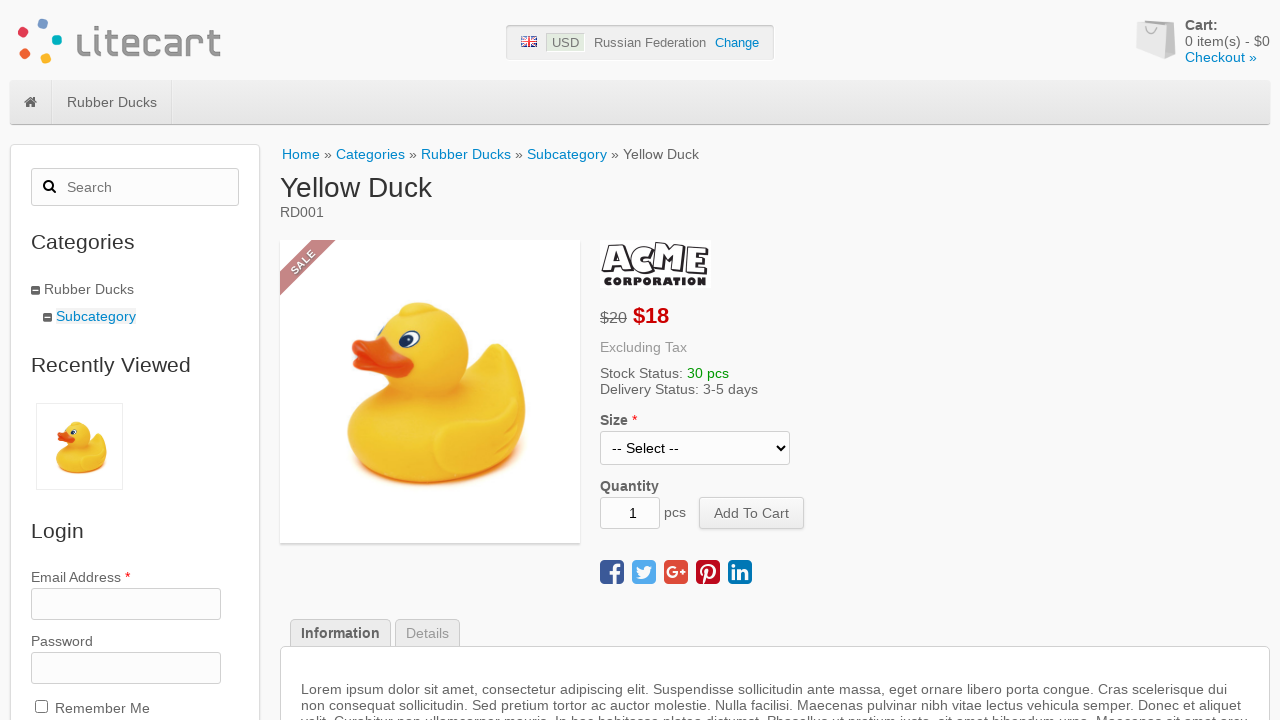

Verified sale price color on product detail page: rgb(204, 0, 0)
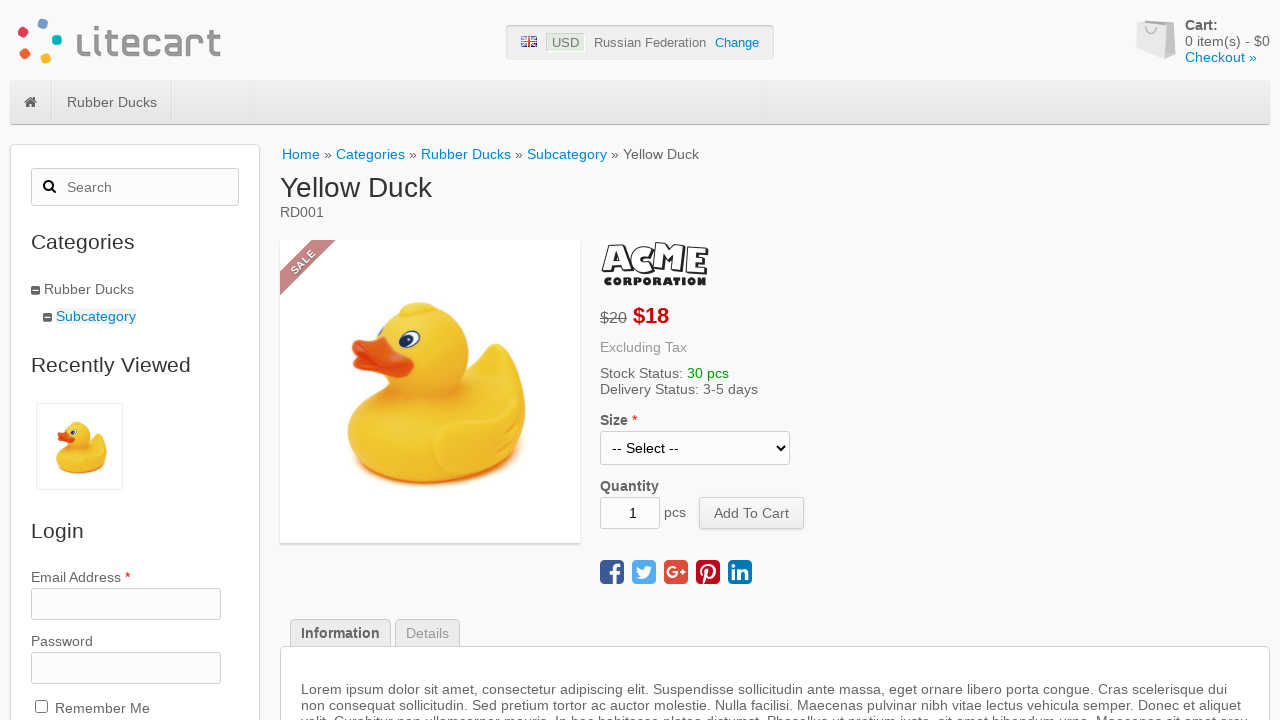

Verified regular price color on product detail page: rgb(102, 102, 102)
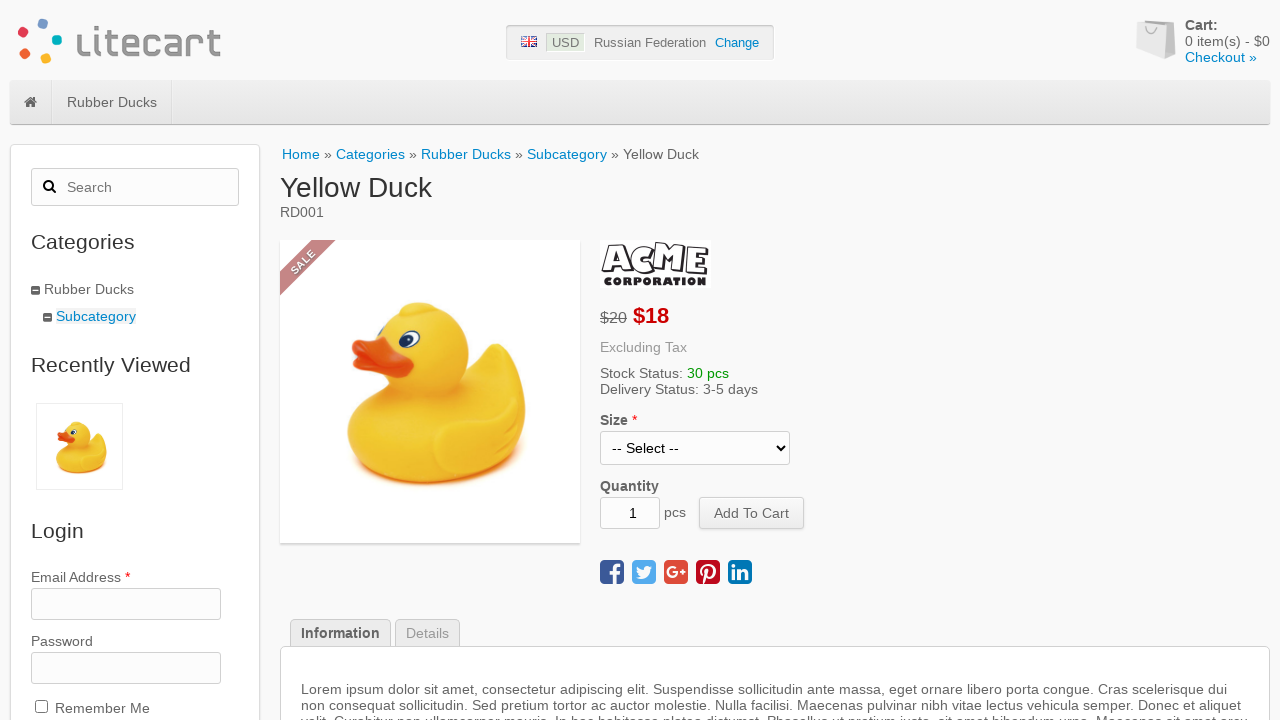

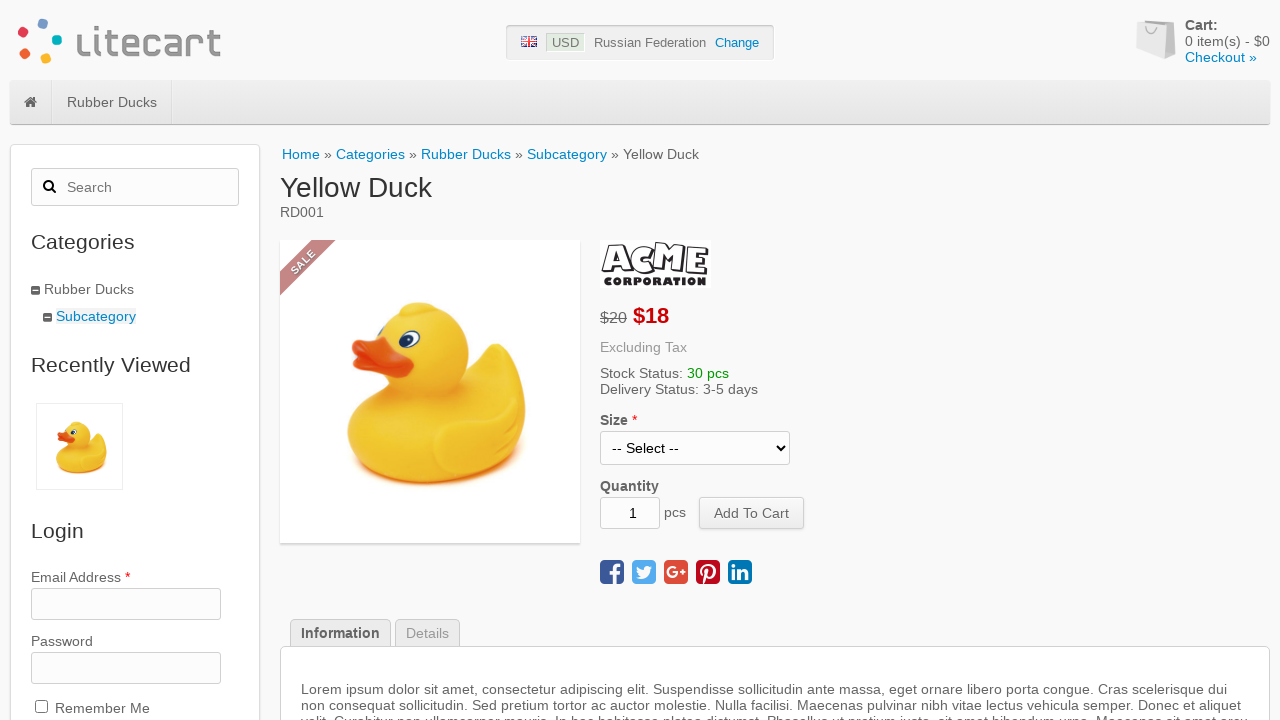